Tests JavaScript confirmation alert cancellation by clicking confirm button and dismissing the dialog

Starting URL: https://the-internet.herokuapp.com/javascript_alerts

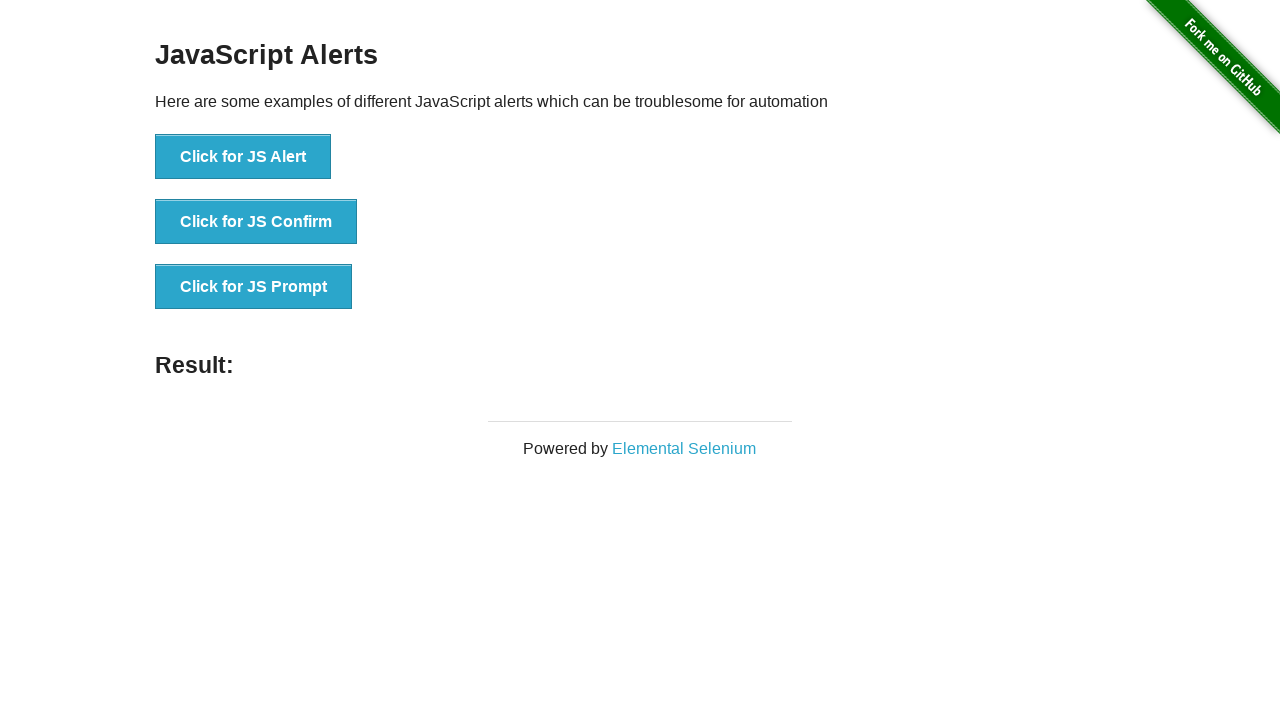

Set up dialog handler to dismiss confirmation alerts
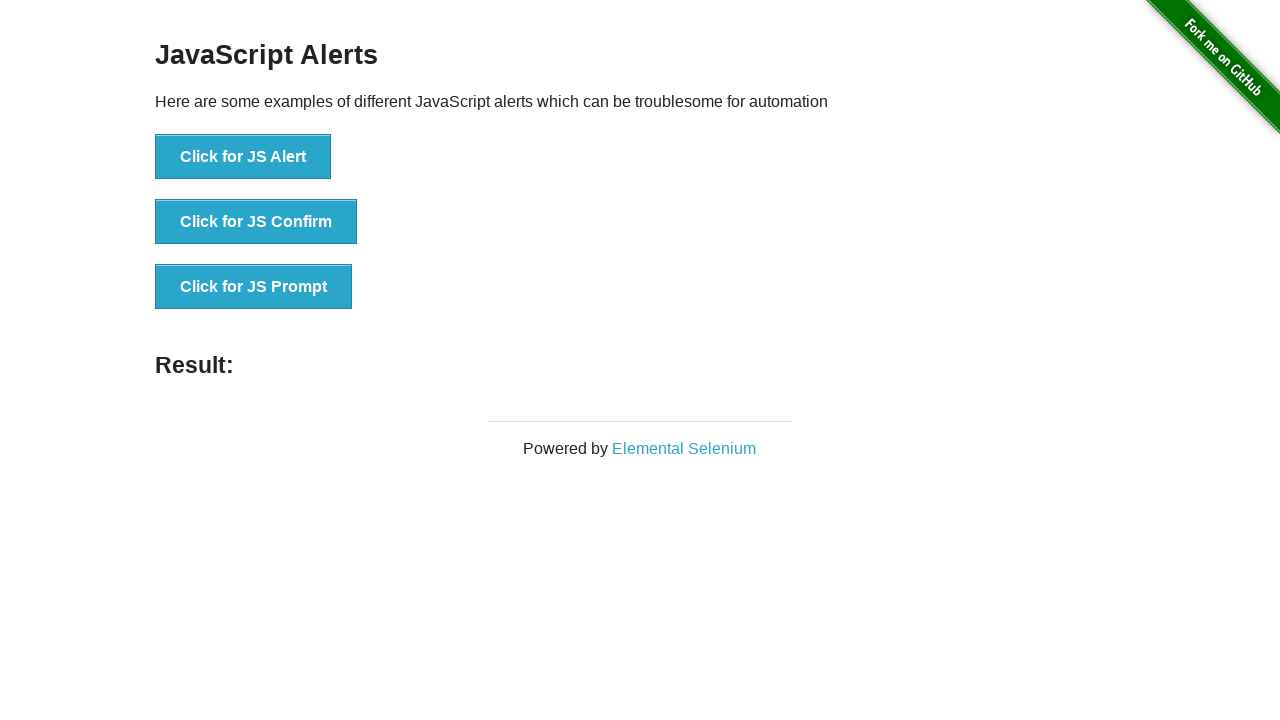

Clicked the JS Confirm button to trigger confirmation alert at (256, 222) on button[onclick='jsConfirm()']
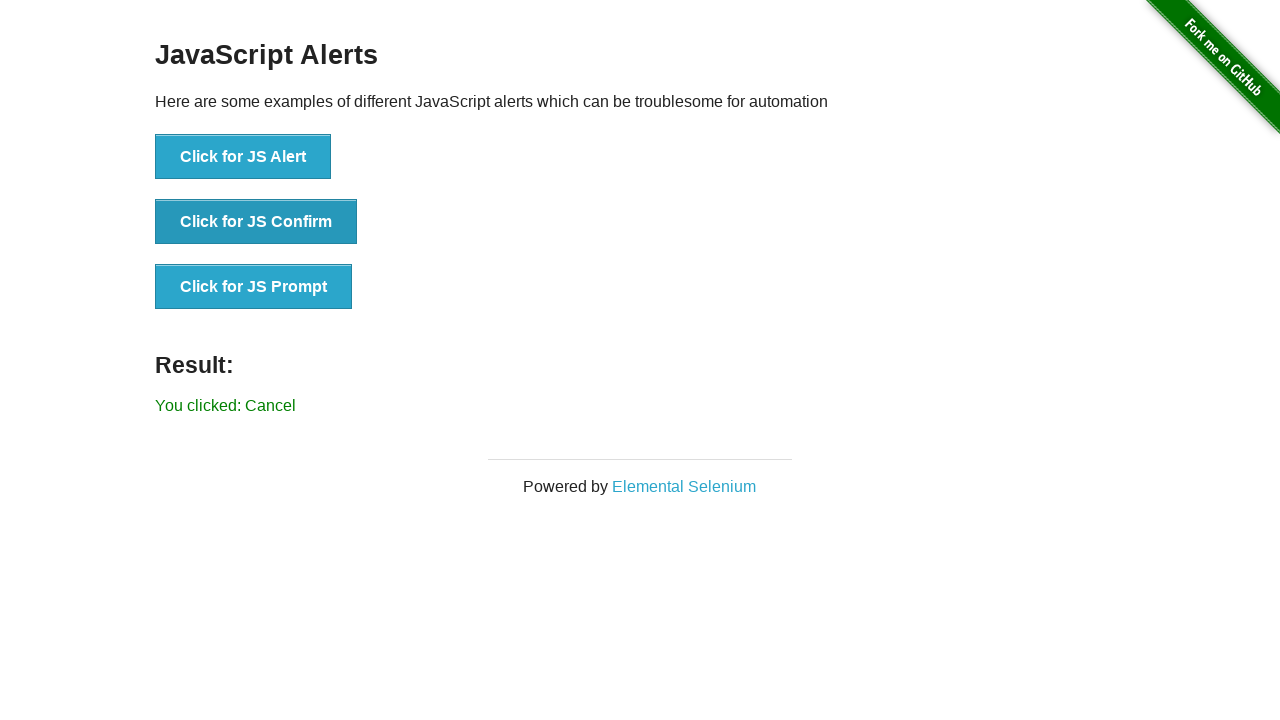

Confirmed that Cancel button was clicked - result message displayed
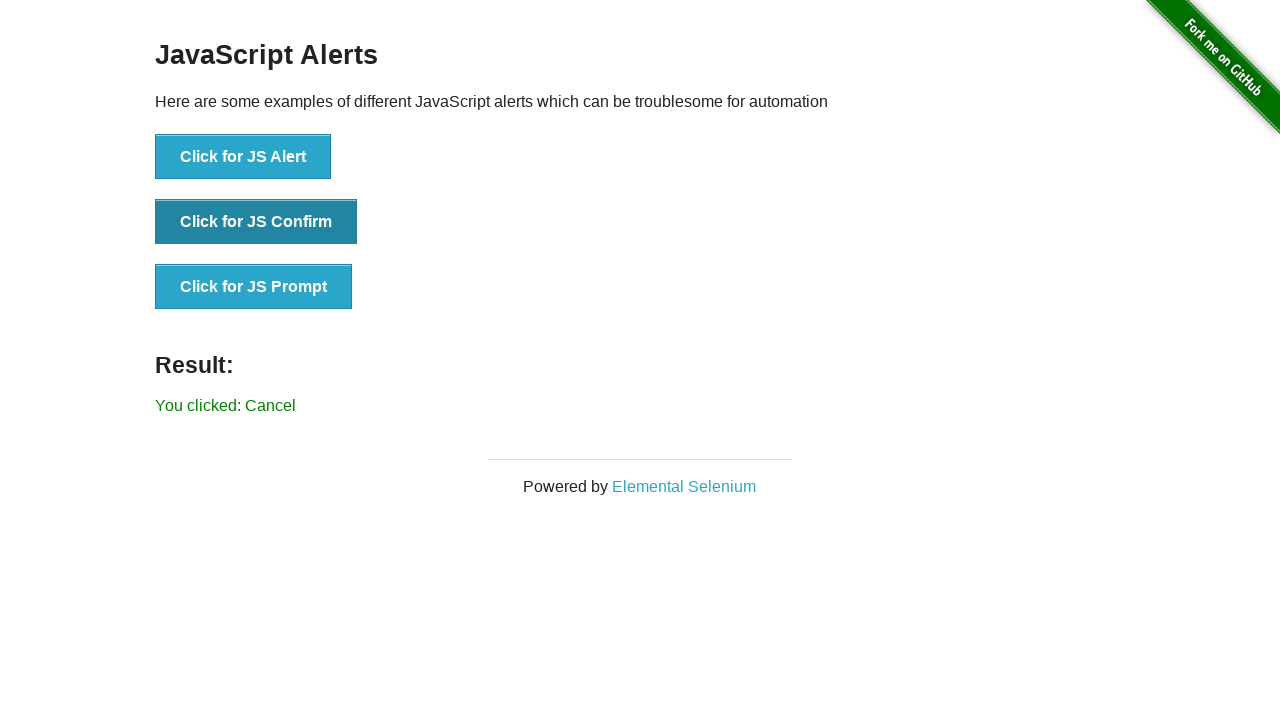

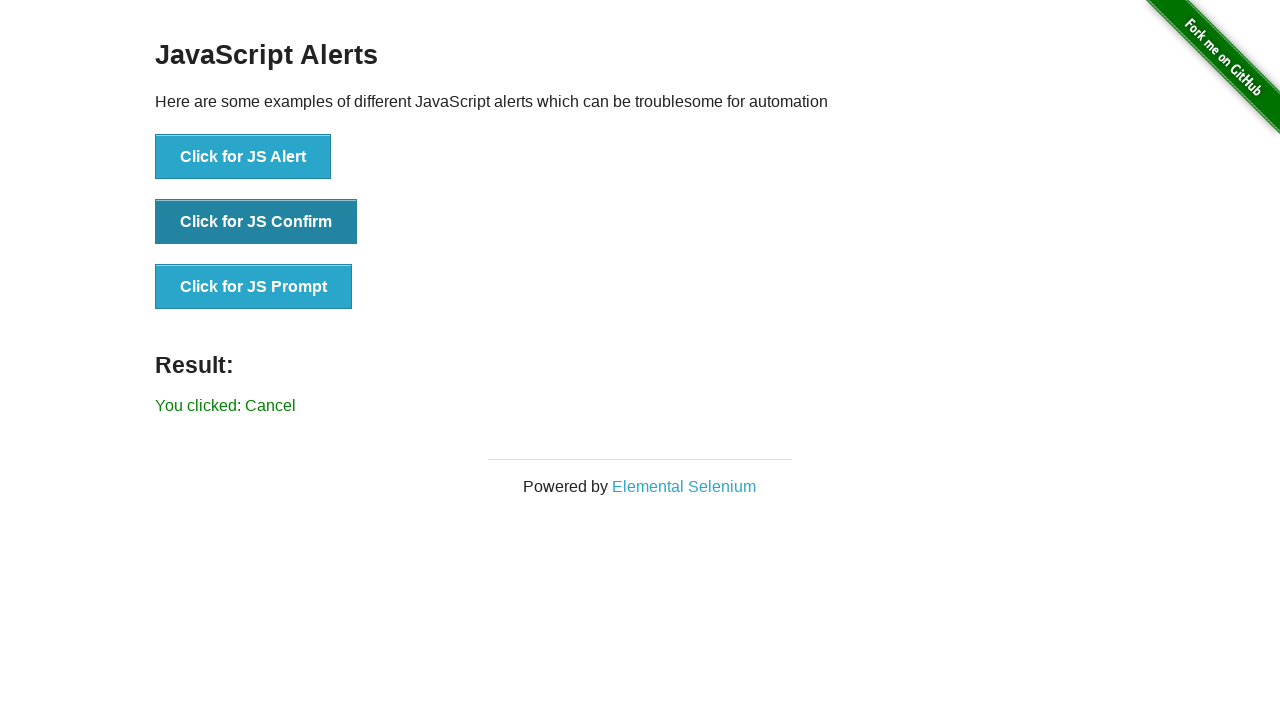